Tests selecting a radio button and verifying the selection is displayed

Starting URL: https://demoqa.com/radio-button

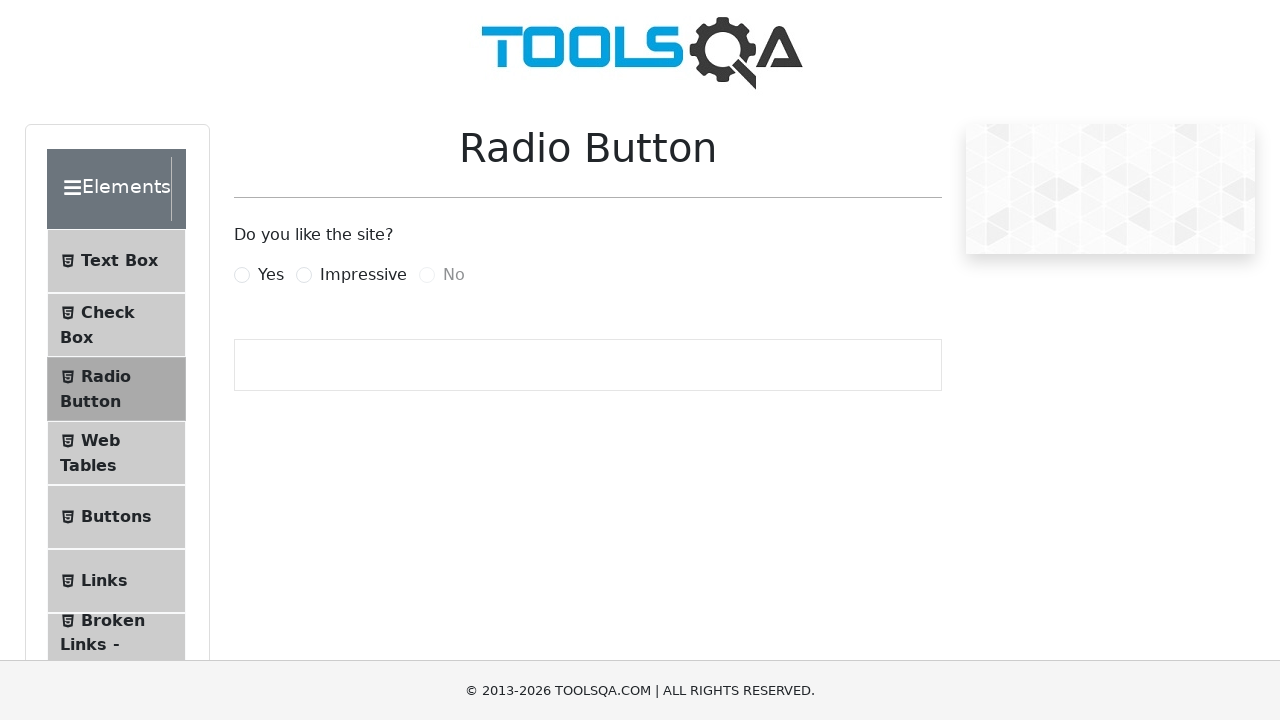

Clicked the Impressive radio button at (363, 275) on label[for='impressiveRadio']
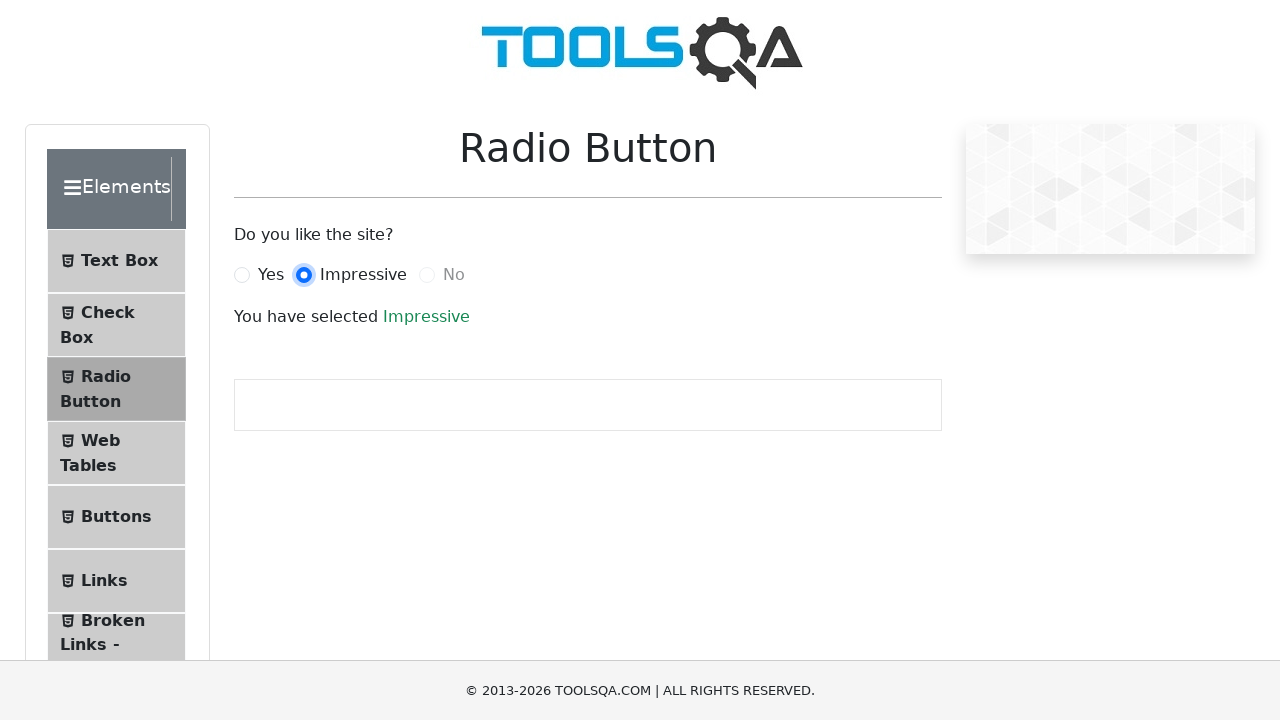

Verified success message is displayed after radio button selection
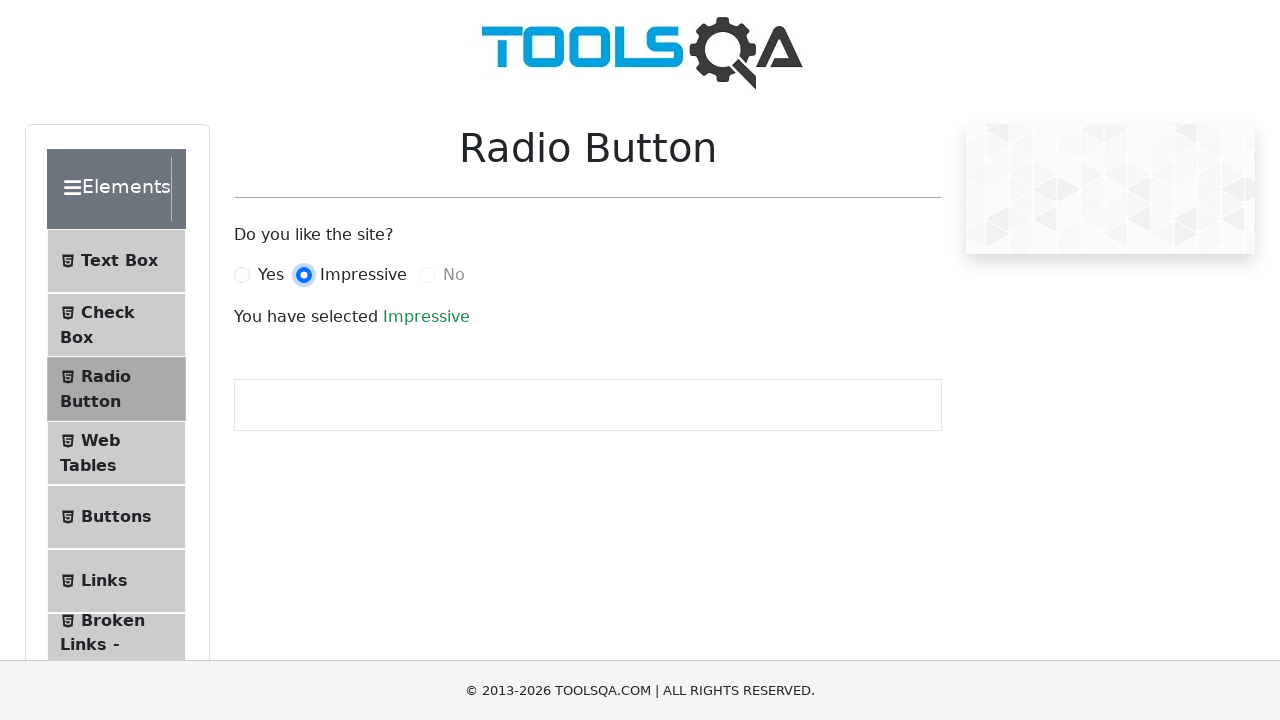

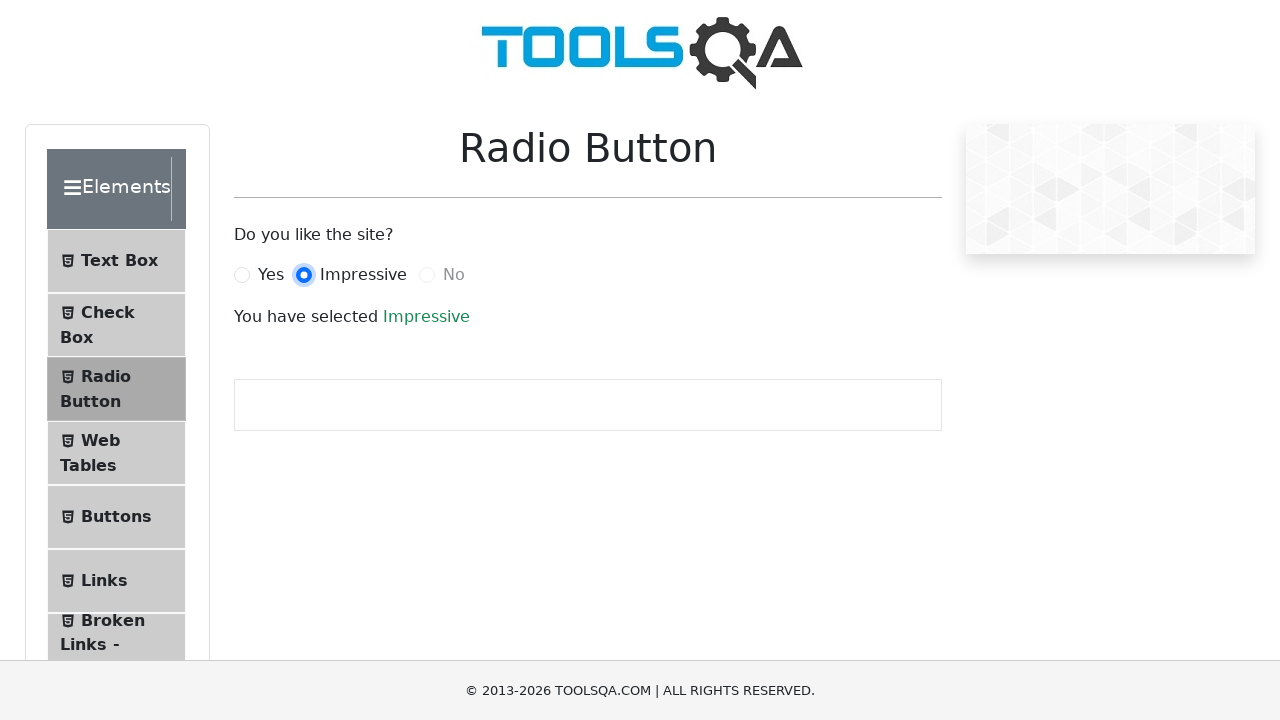